Tests navigation on a medical exam management platform by clicking the "Exames" link and verifying the navigation works.

Starting URL: https://navpro.dasa.com.br

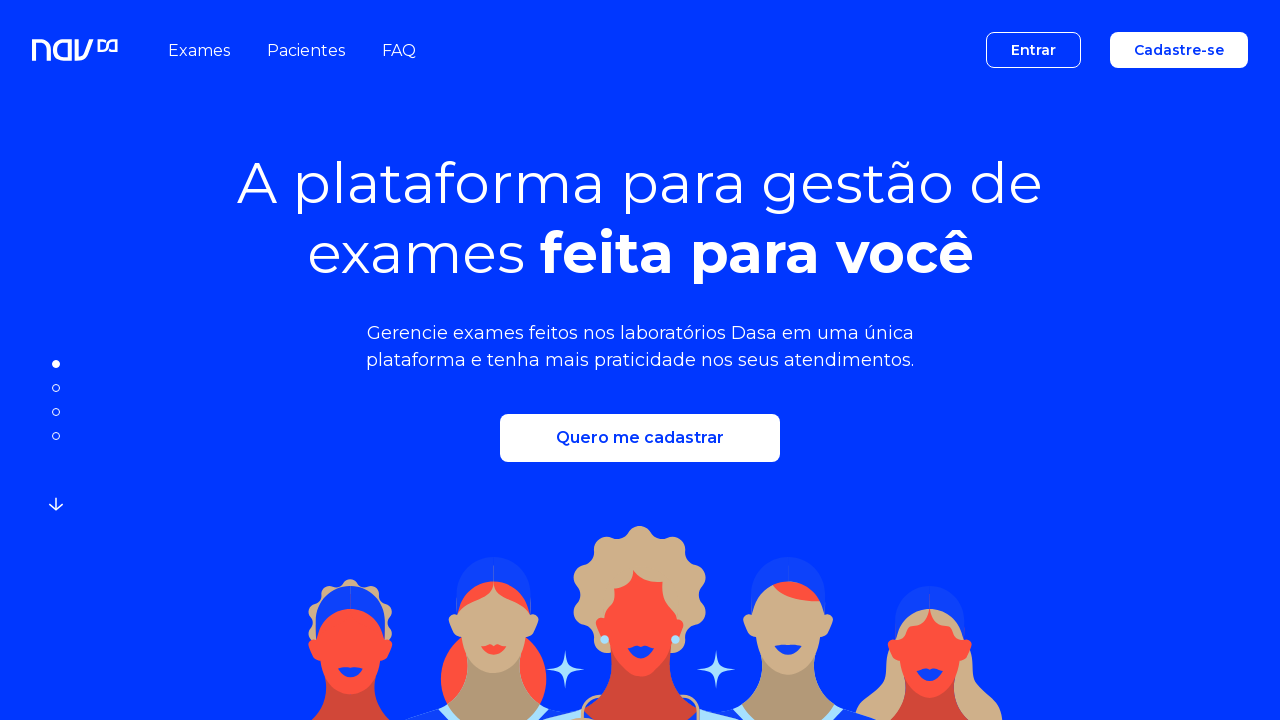

Platform title text 'A plataforma para gestão de exames ' is visible
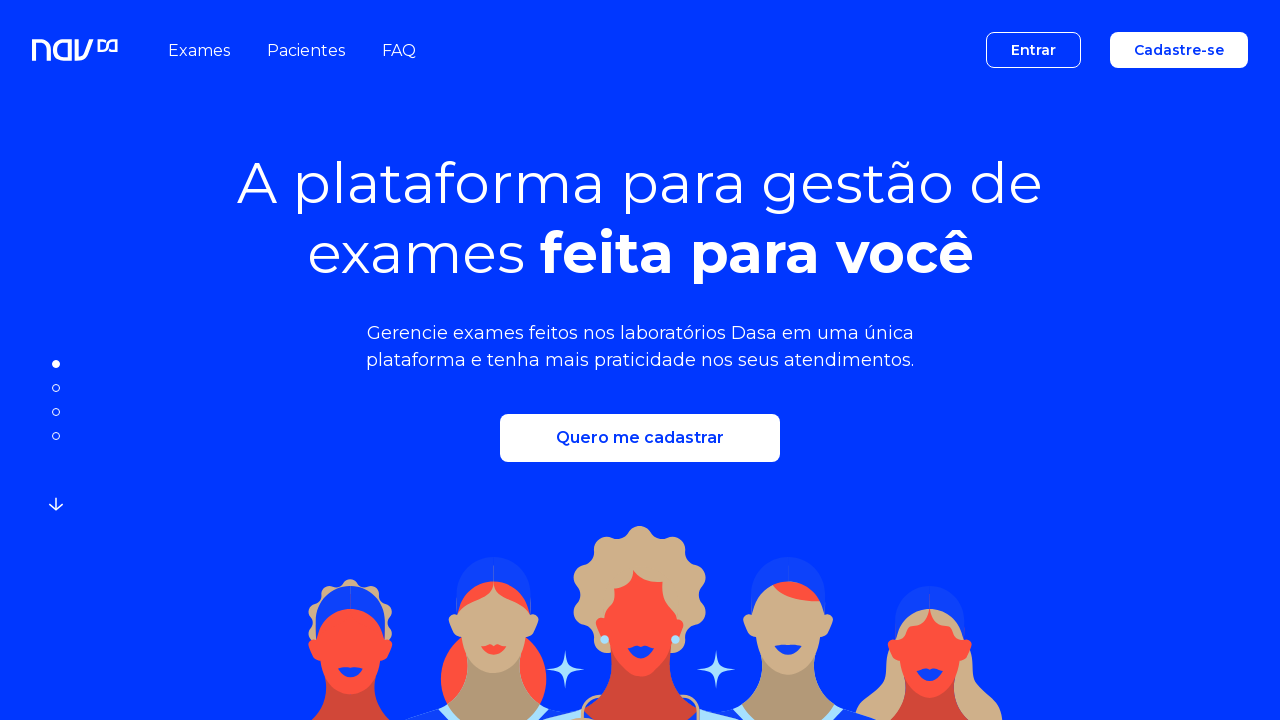

Clicked on 'Exames' link at (199, 50) on internal:role=link[name="Exames"i]
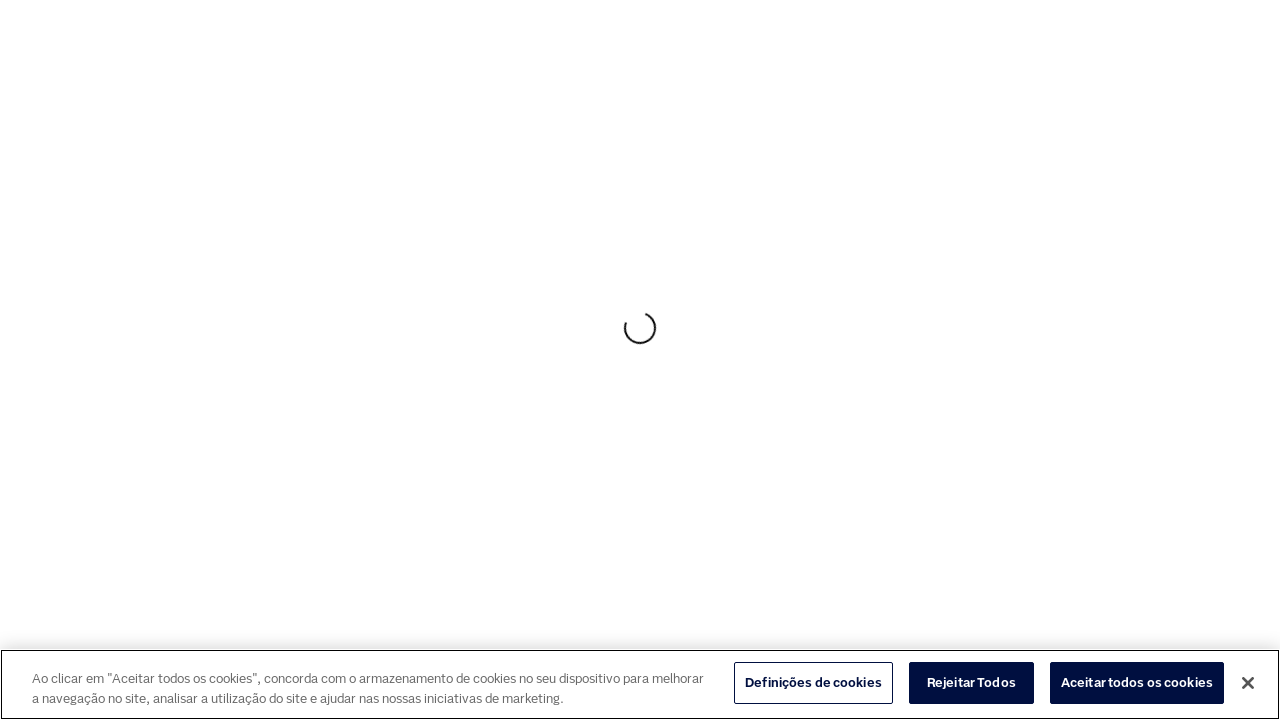

Navigation completed and page reached network idle state
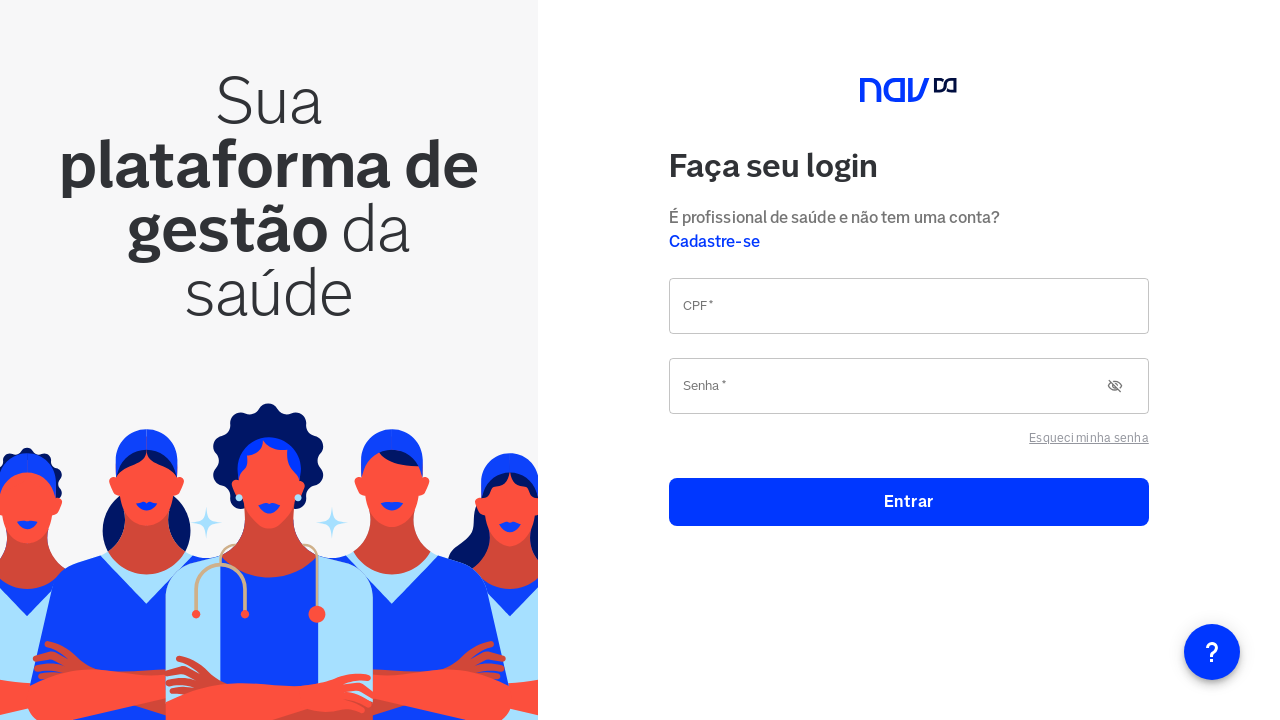

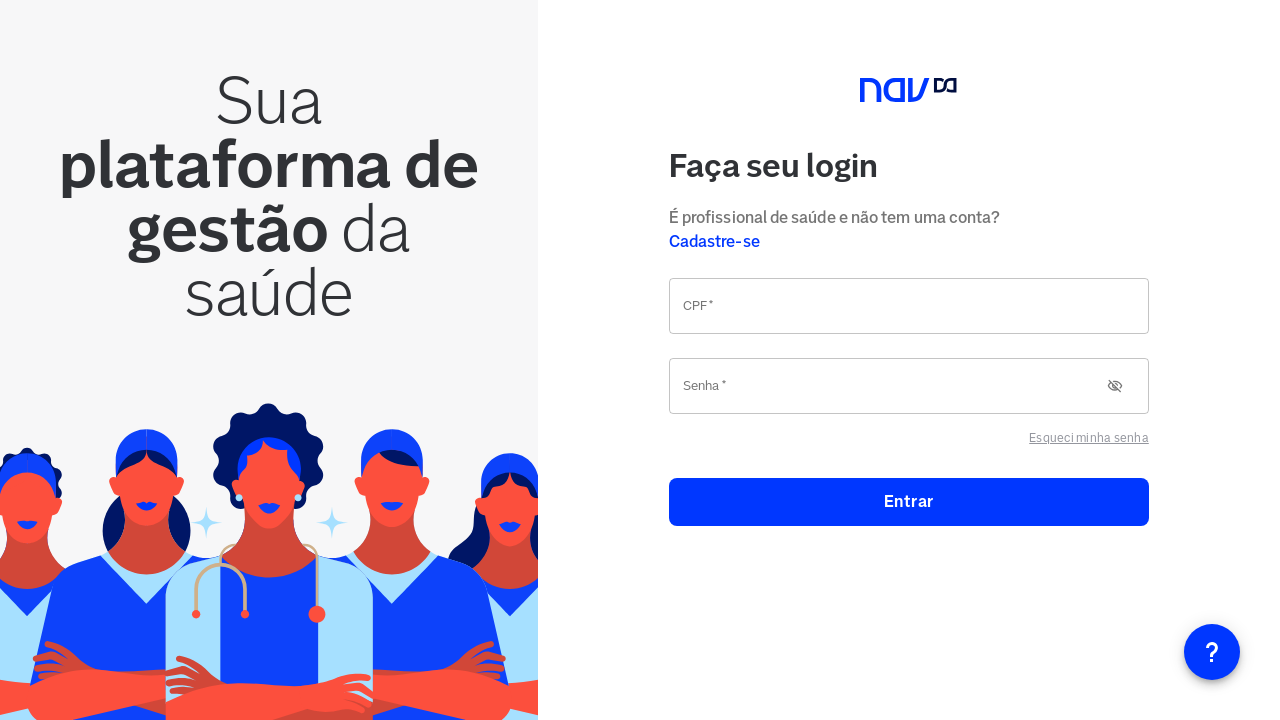